Navigates to a Selenium course content page and clicks on the course browse header element.

Starting URL: http://greenstech.in/selenium-course-content.html

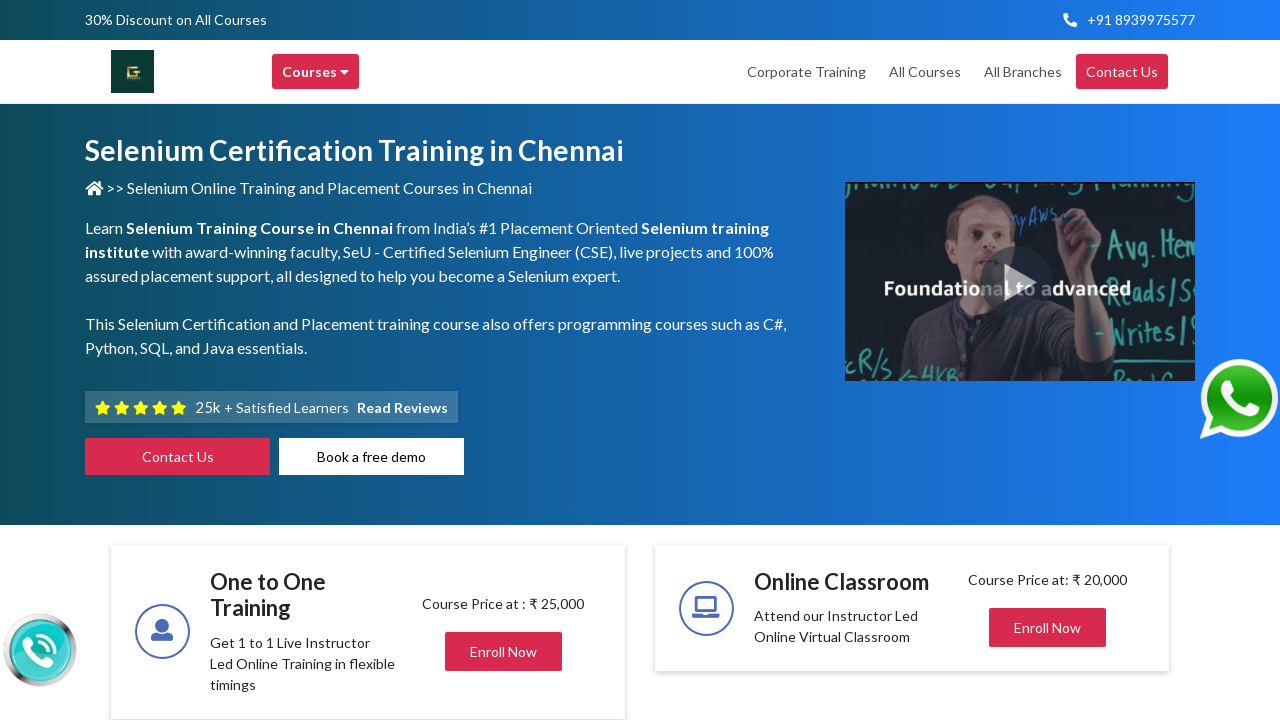

Navigated to Selenium course content page
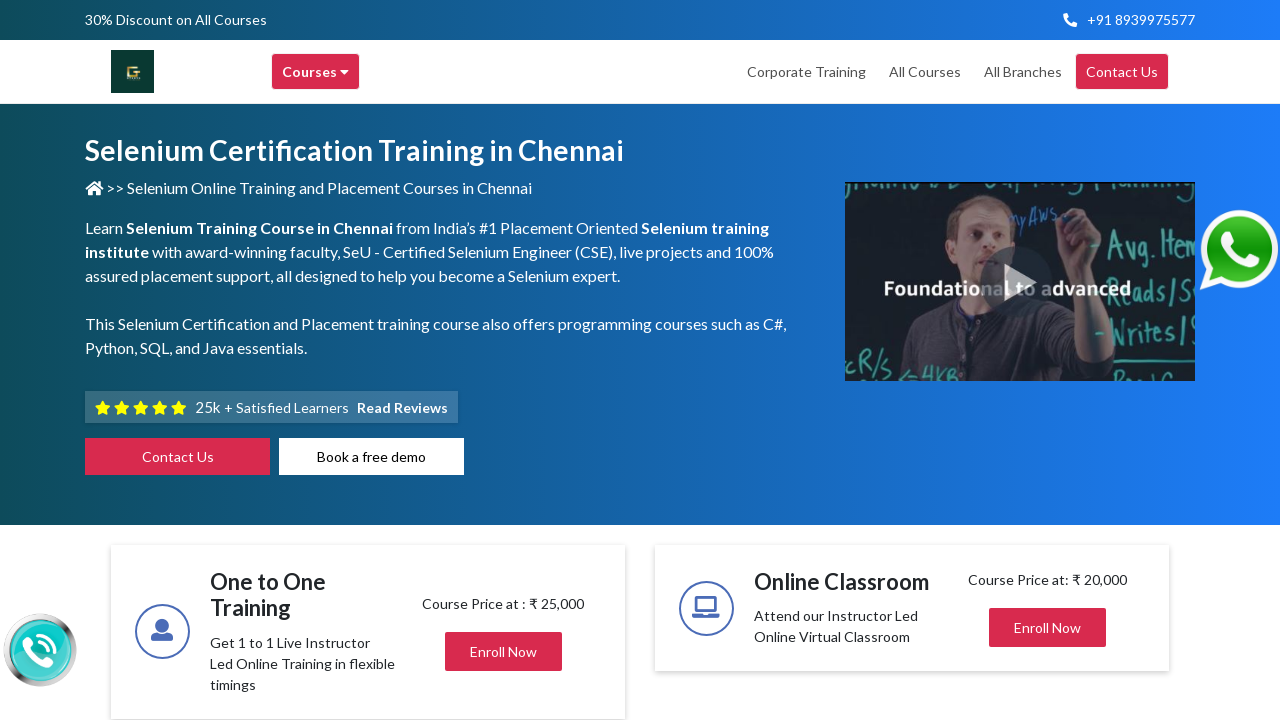

Clicked on course browse header element at (316, 72) on div.header-browse-greens
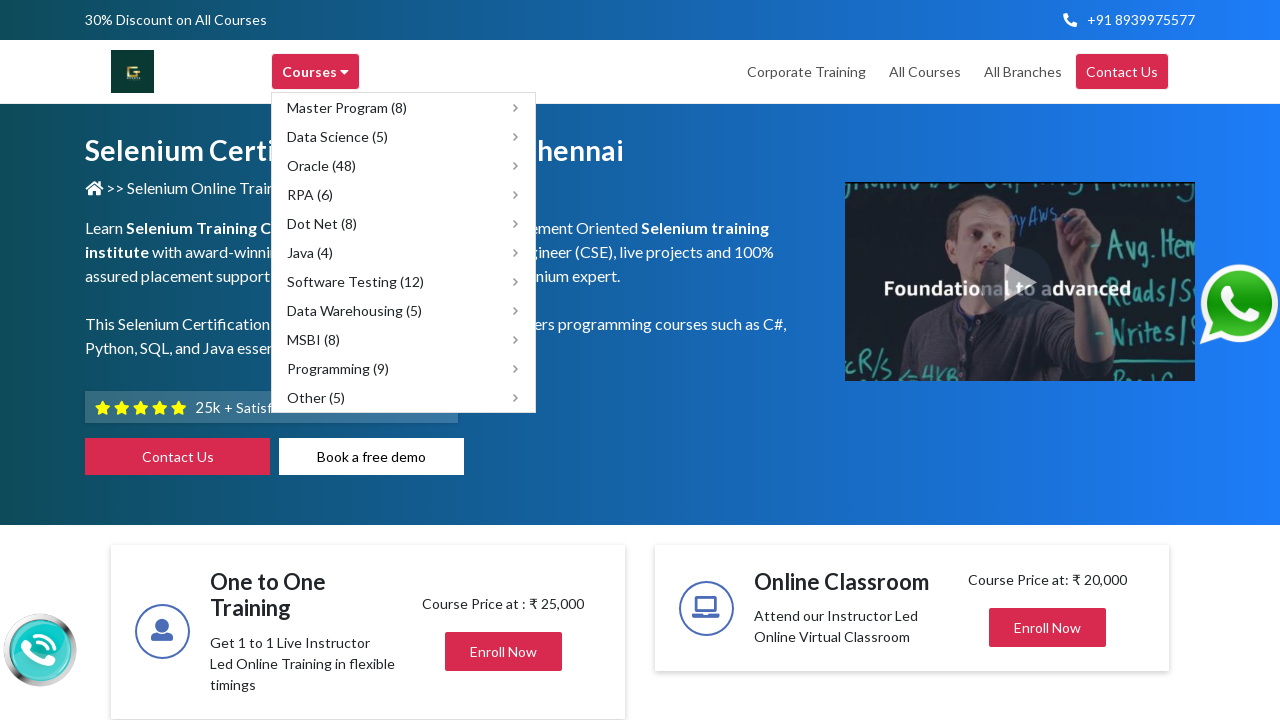

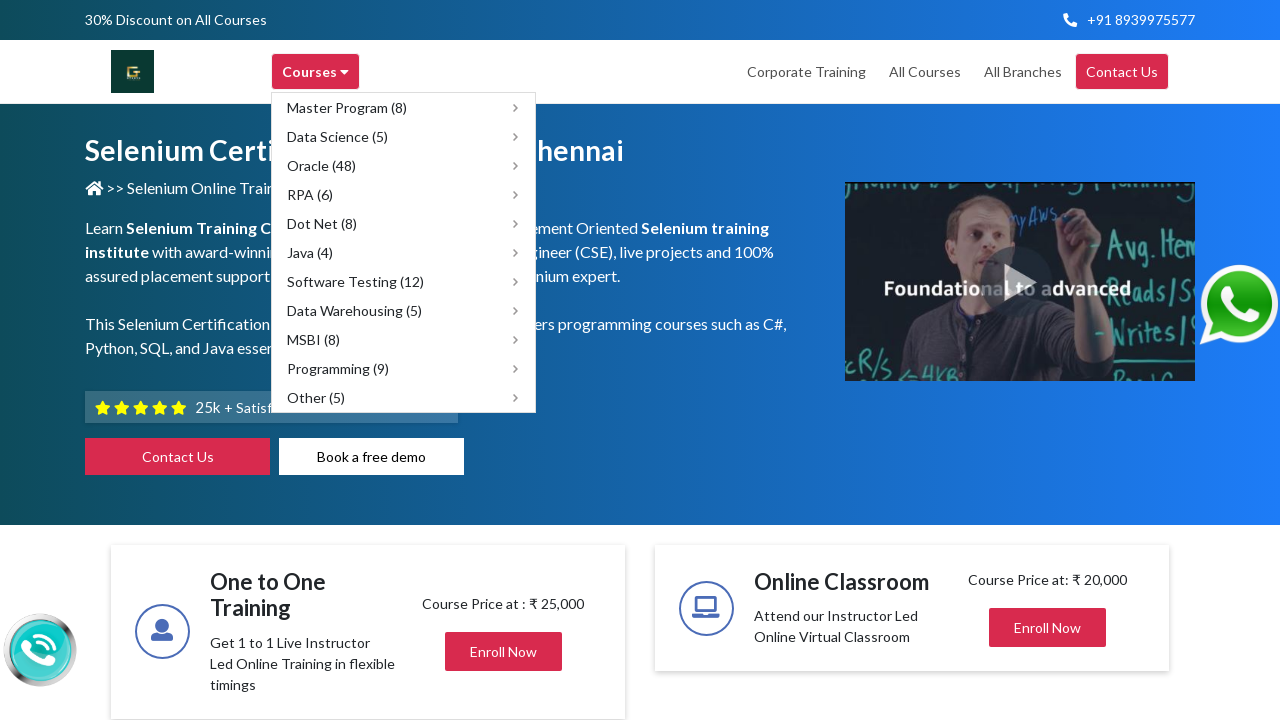